Tests confirm dialog handling by clicking the confirm button, accepting the dialog, and verifying the result message

Starting URL: https://testautomationpractice.blogspot.com/

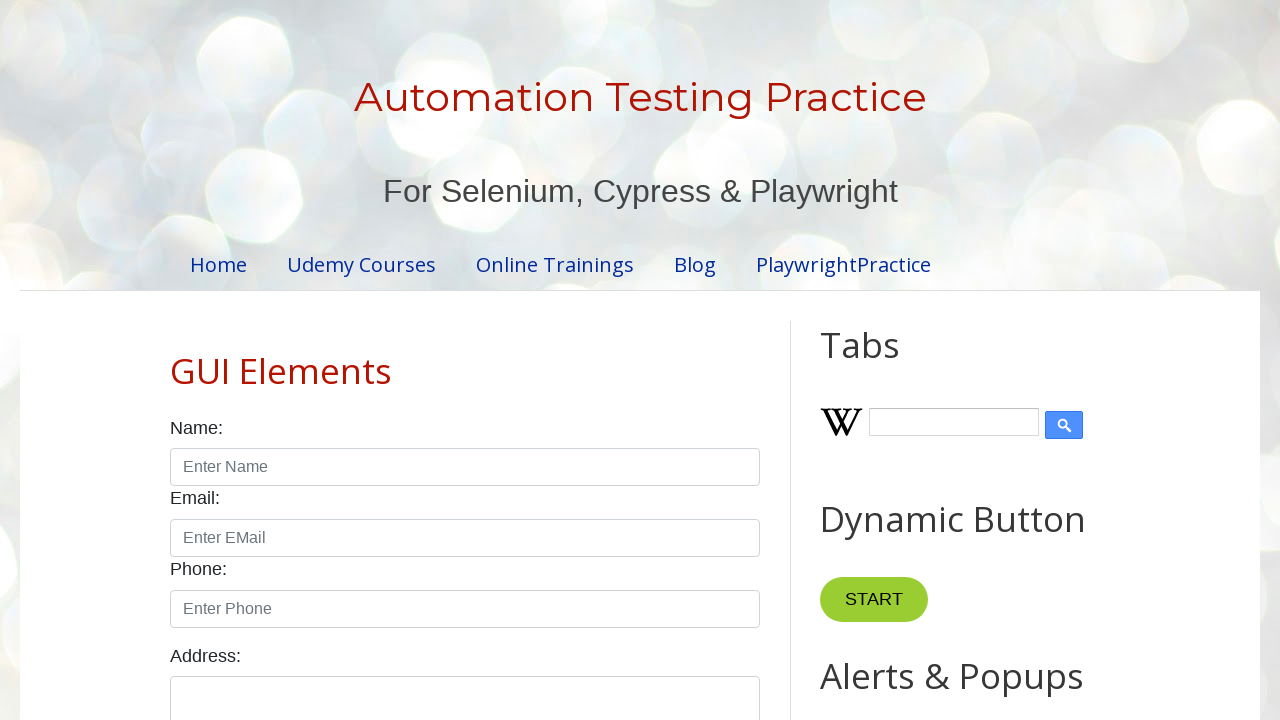

Set up dialog handler to accept confirm dialogs
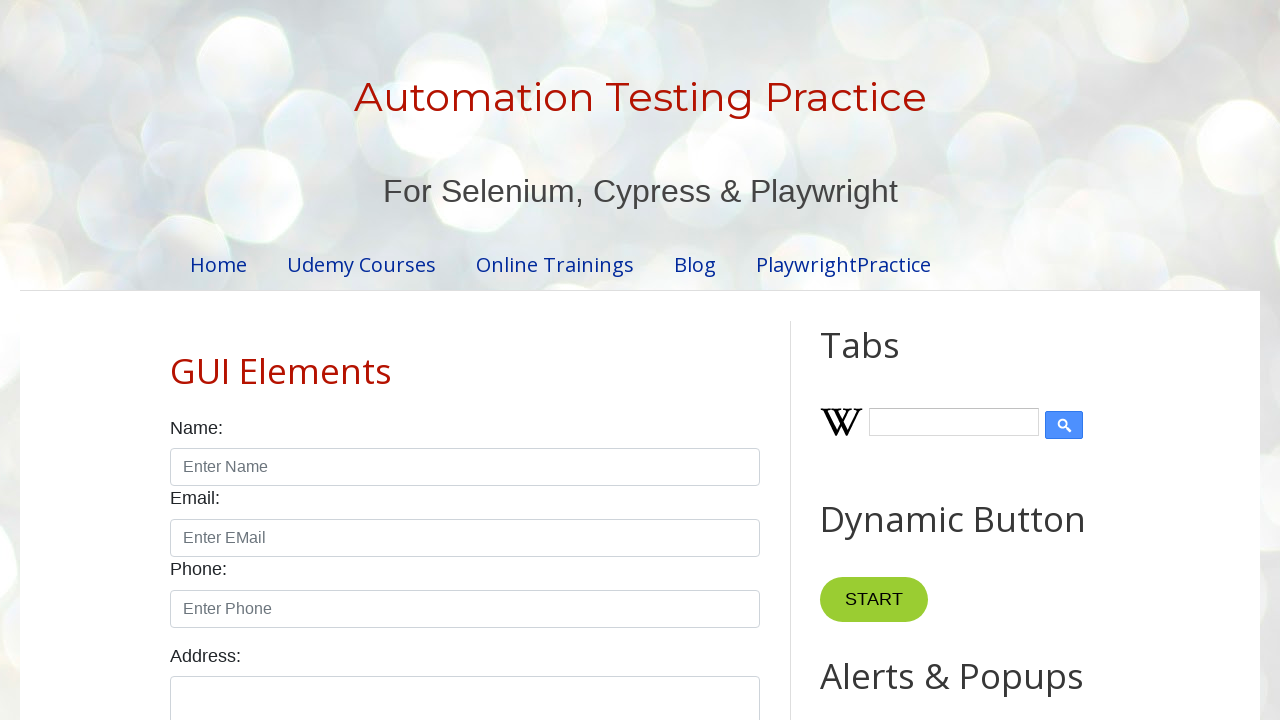

Clicked the confirm button at (912, 360) on xpath=//button[@id='confirmBtn']
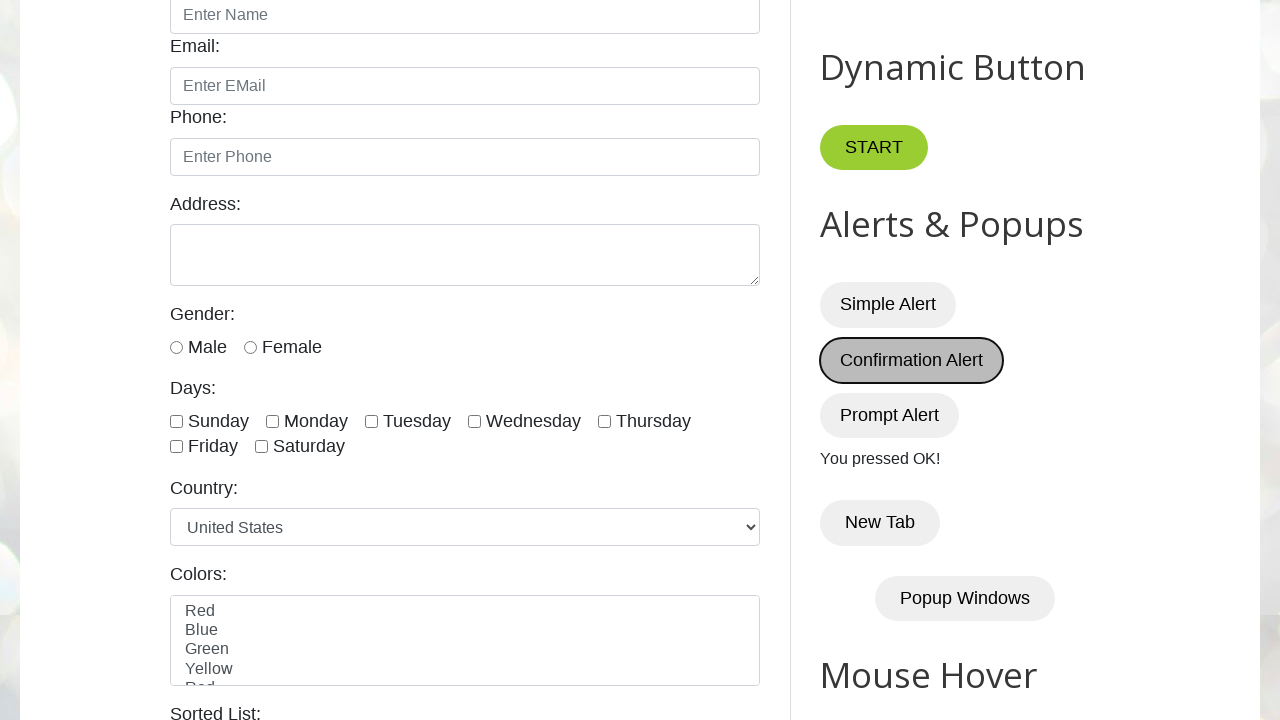

Result message appeared after confirming dialog
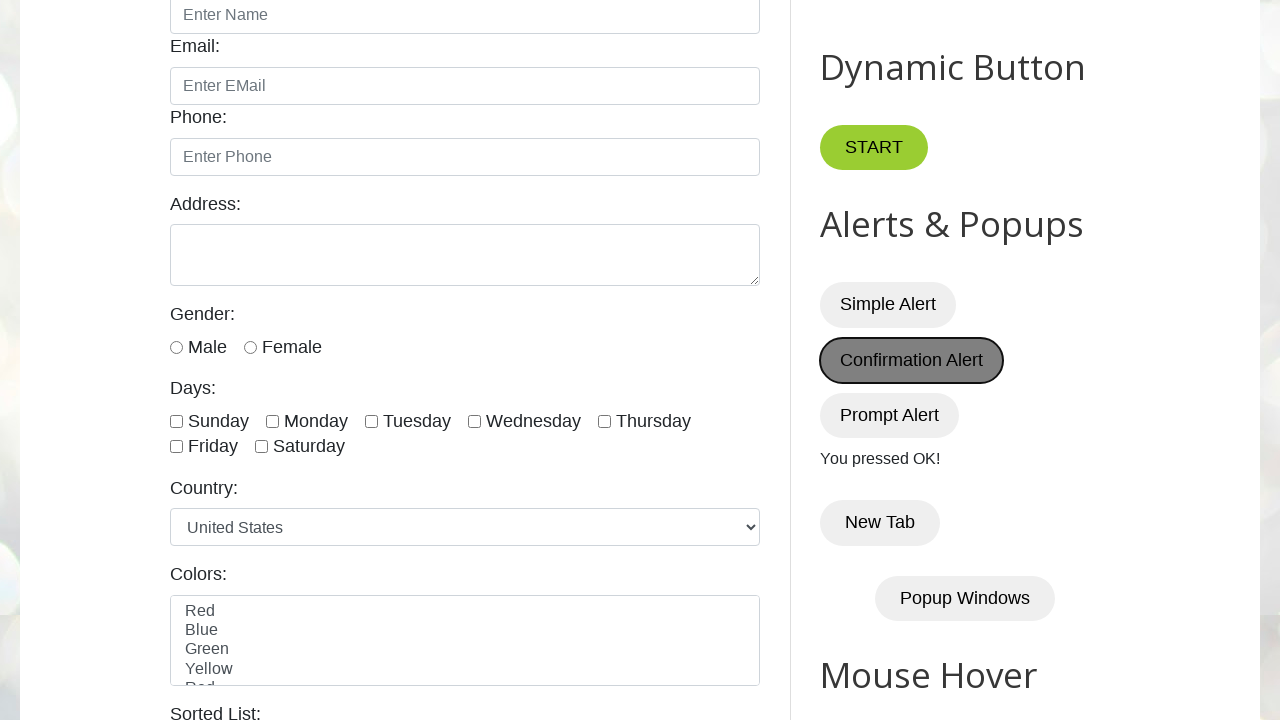

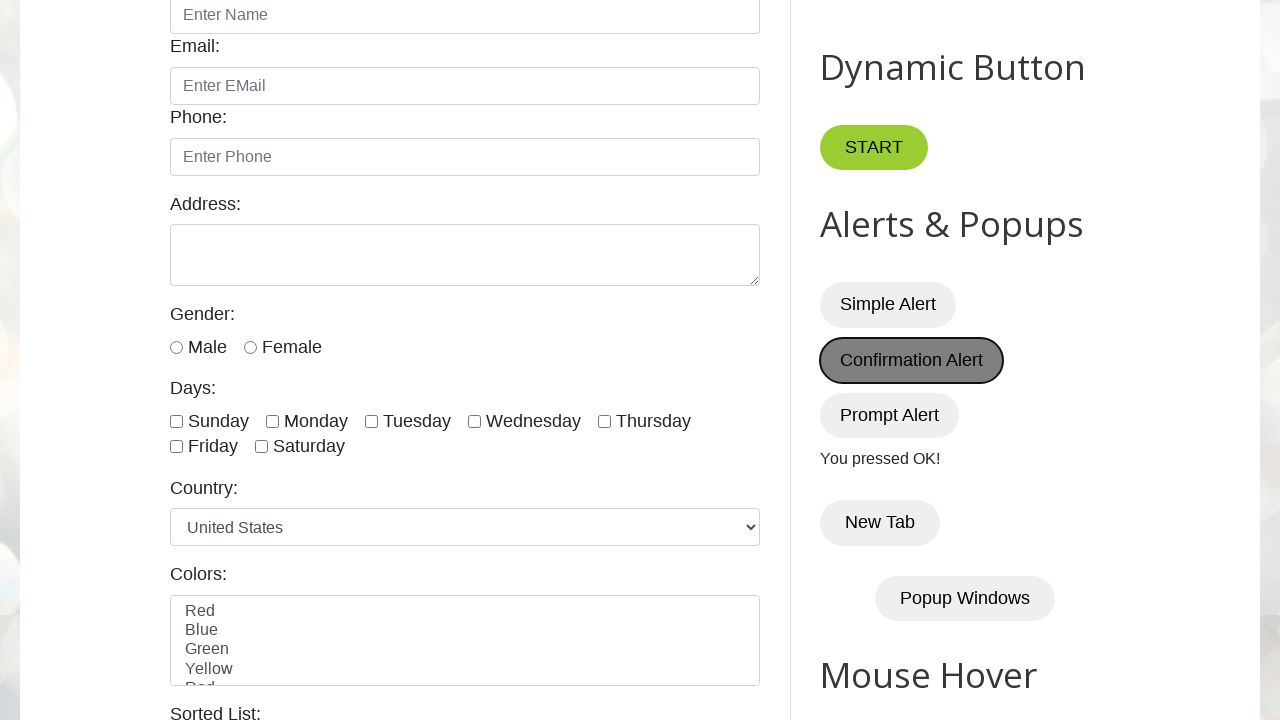